Downloads a postal code file from the Mexican postal service website by selecting text format and clicking the download button

Starting URL: https://www.correosdemexico.gob.mx/SSLServicios/ConsultaCP/CodigoPostal_Exportar.aspx

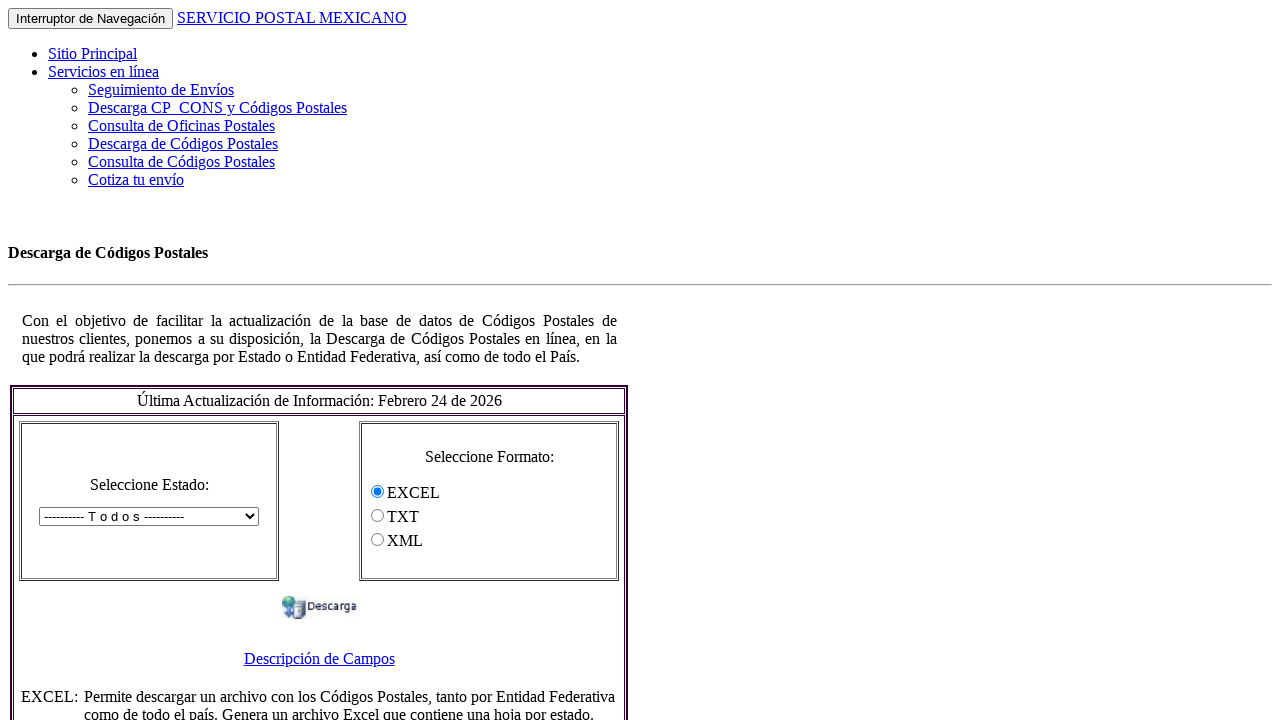

Selected text format radio button at (378, 516) on input#rblTipo_1[value='txt']
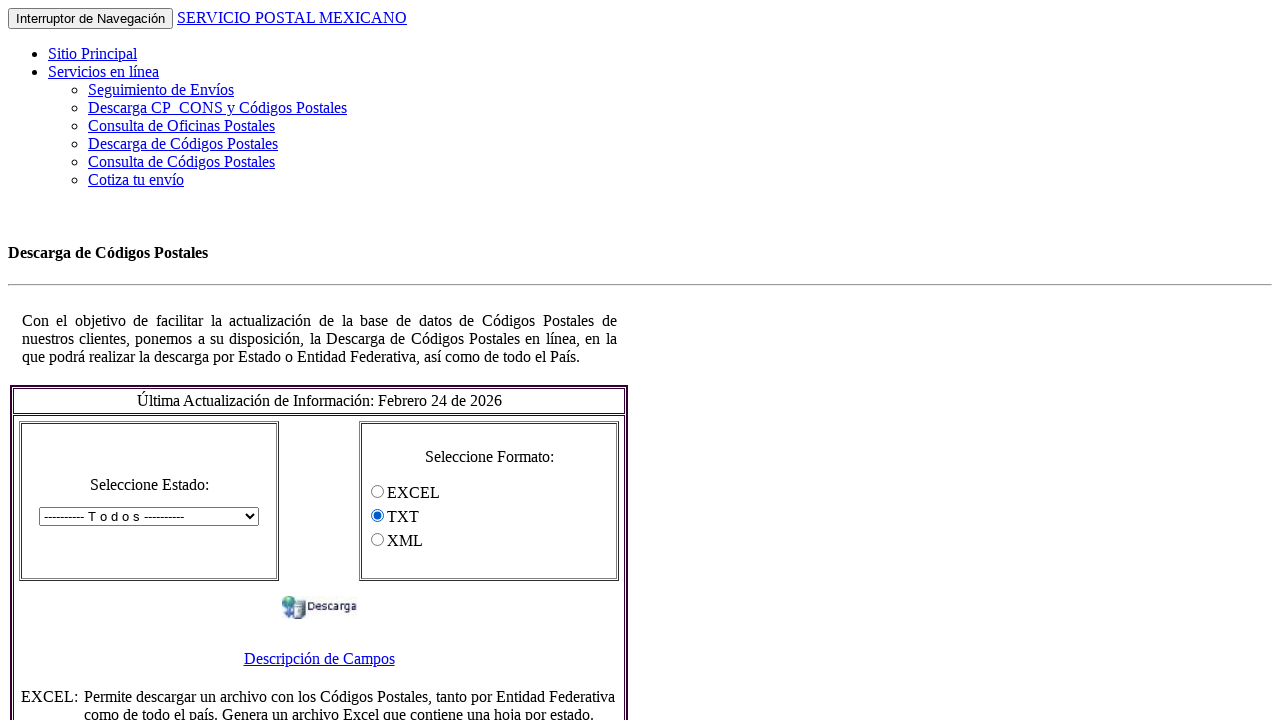

Clicked download button to initiate postal code file download at (319, 608) on input#btnDescarga[name='btnDescarga'][type='image']
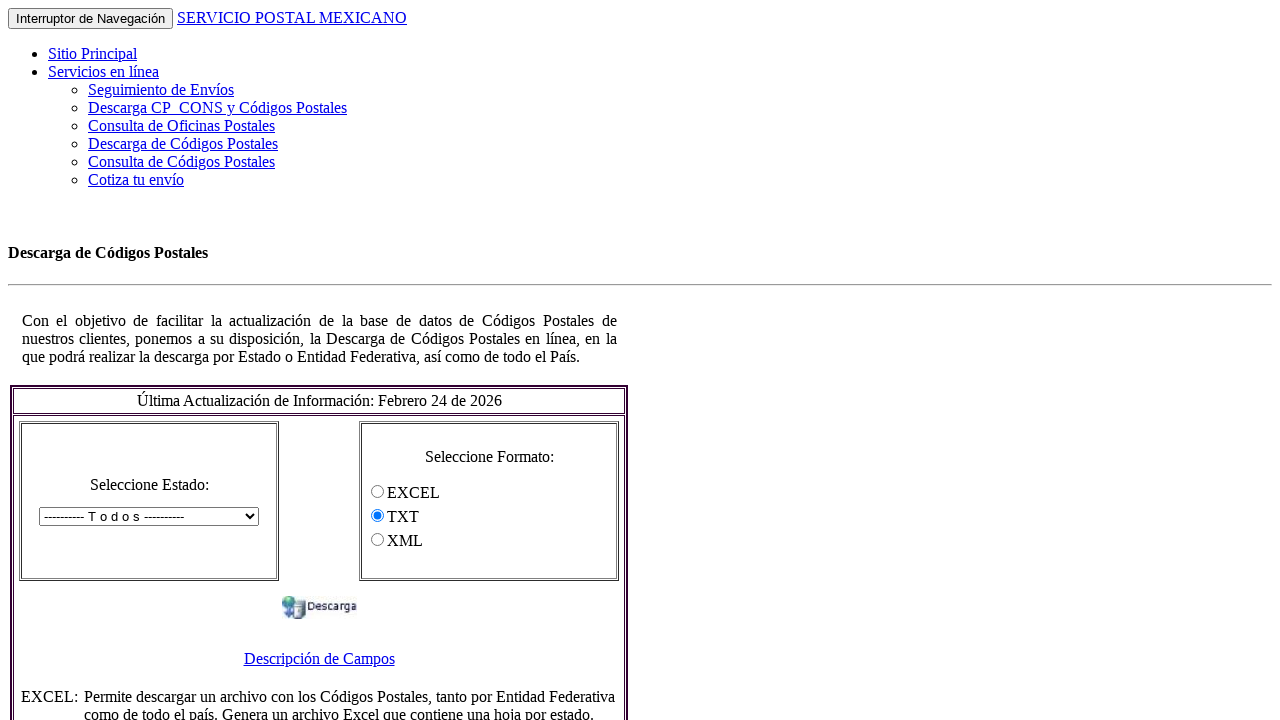

Waited 3 seconds for file download to complete
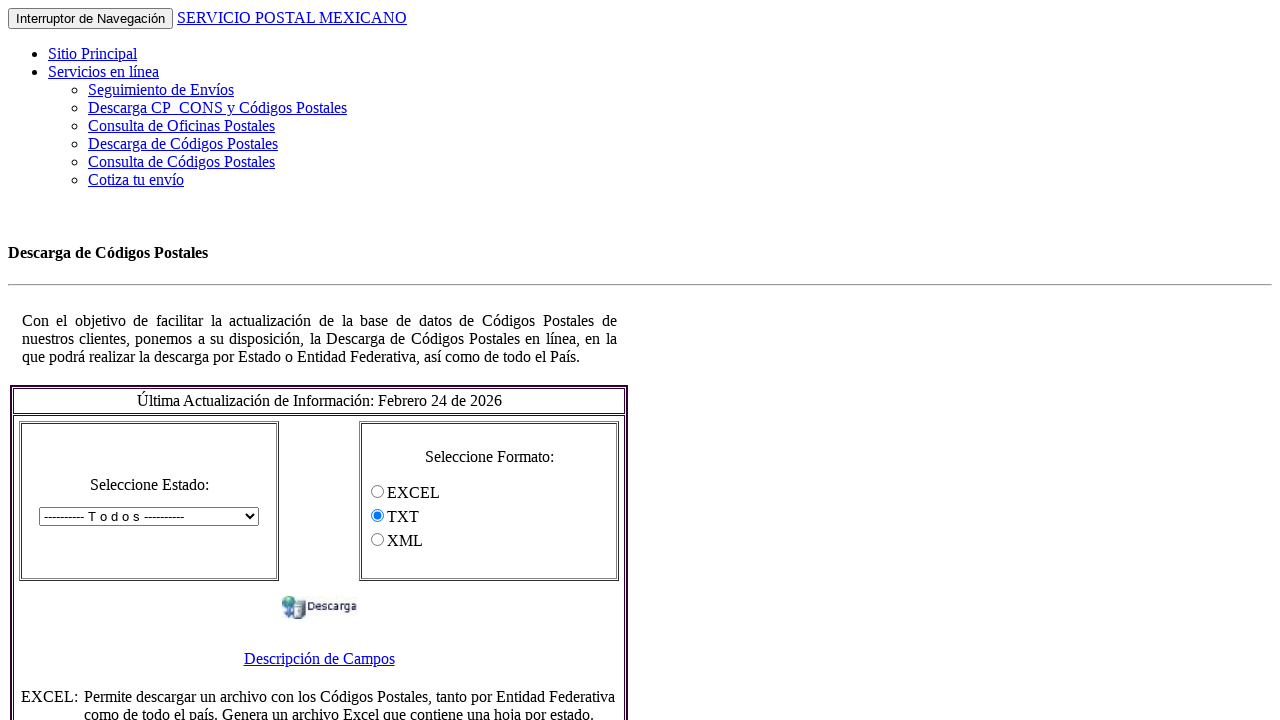

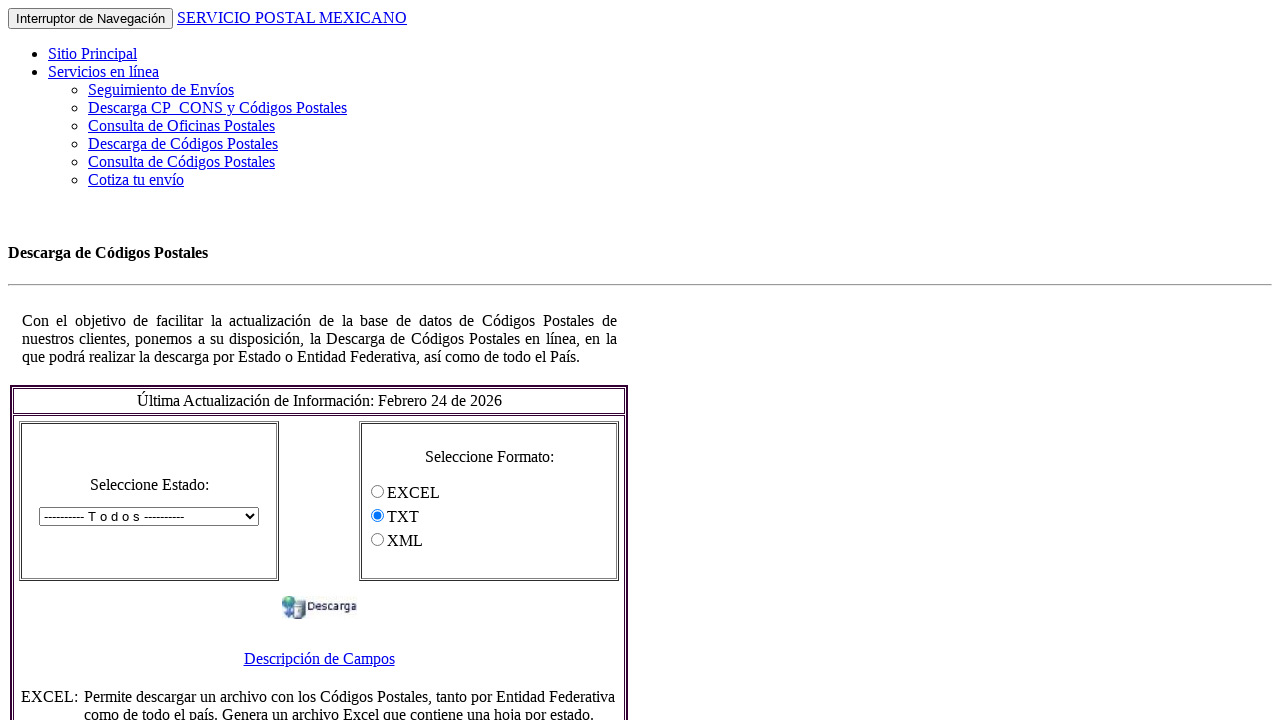